Tests browser window/tab handling by opening a new tab via button click and switching to it to verify content

Starting URL: https://demoqa.com/browser-windows

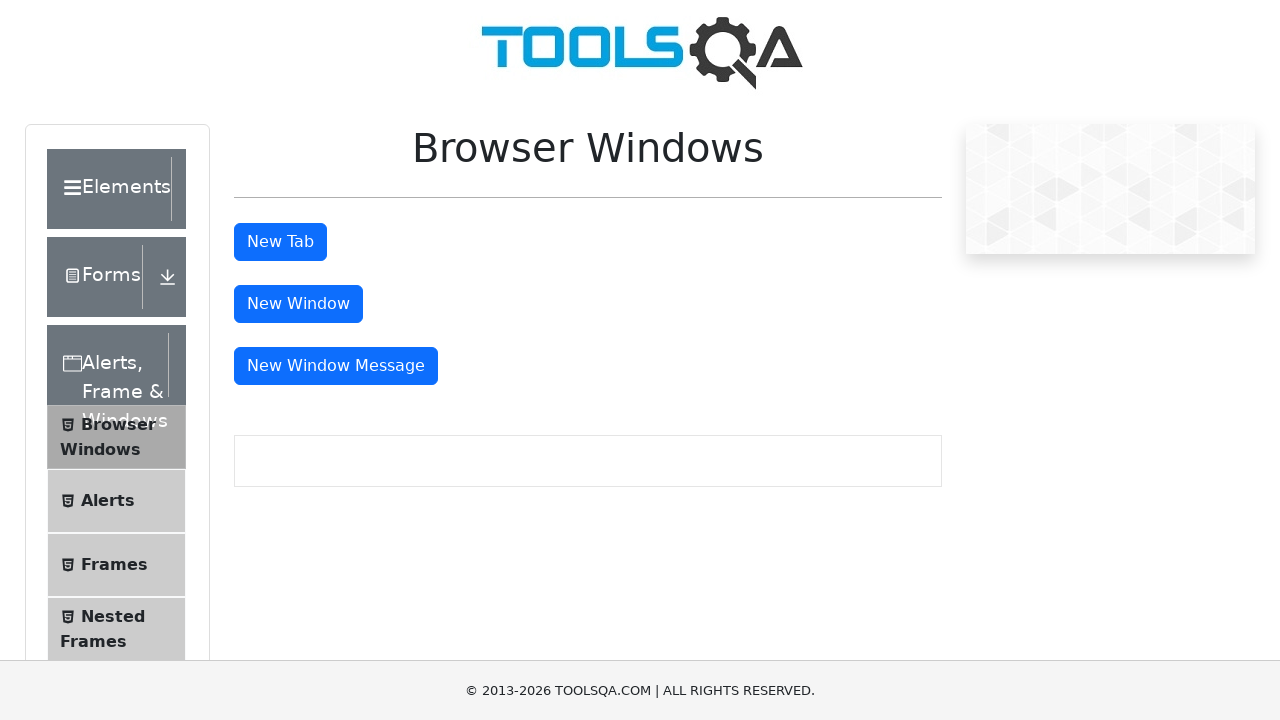

Clicked button to open new tab at (280, 242) on #tabButton
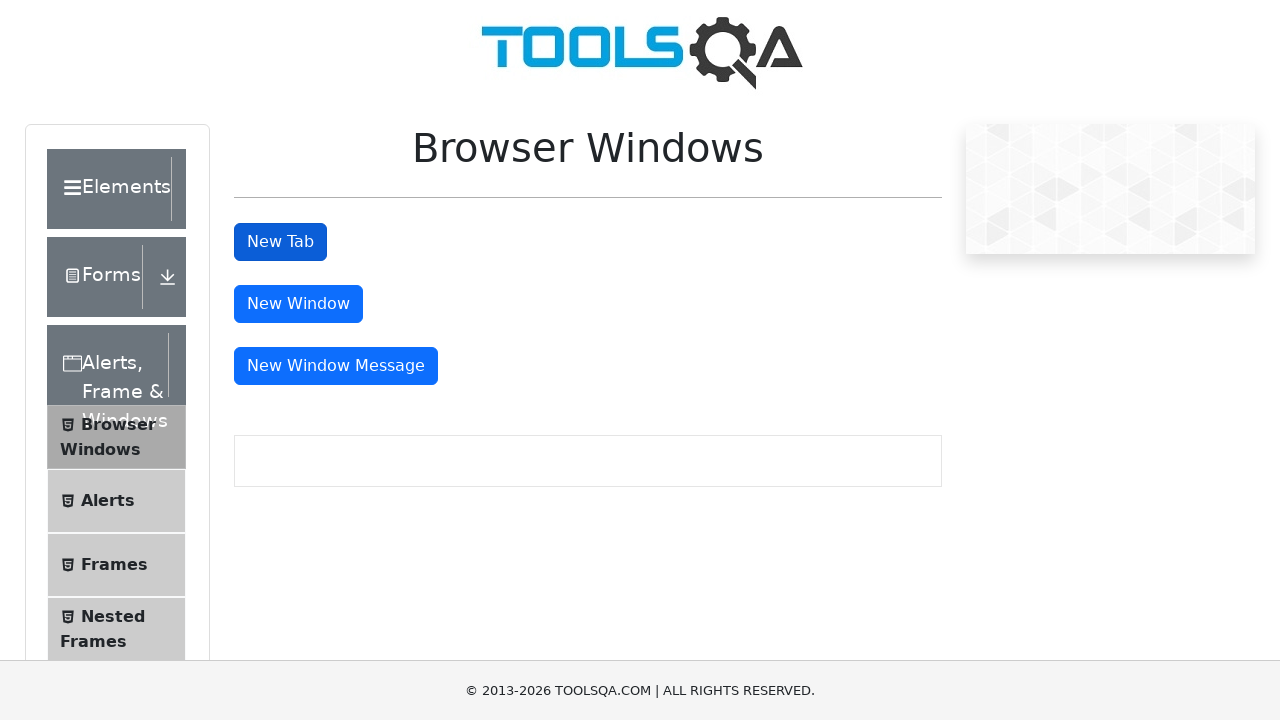

New tab opened and captured
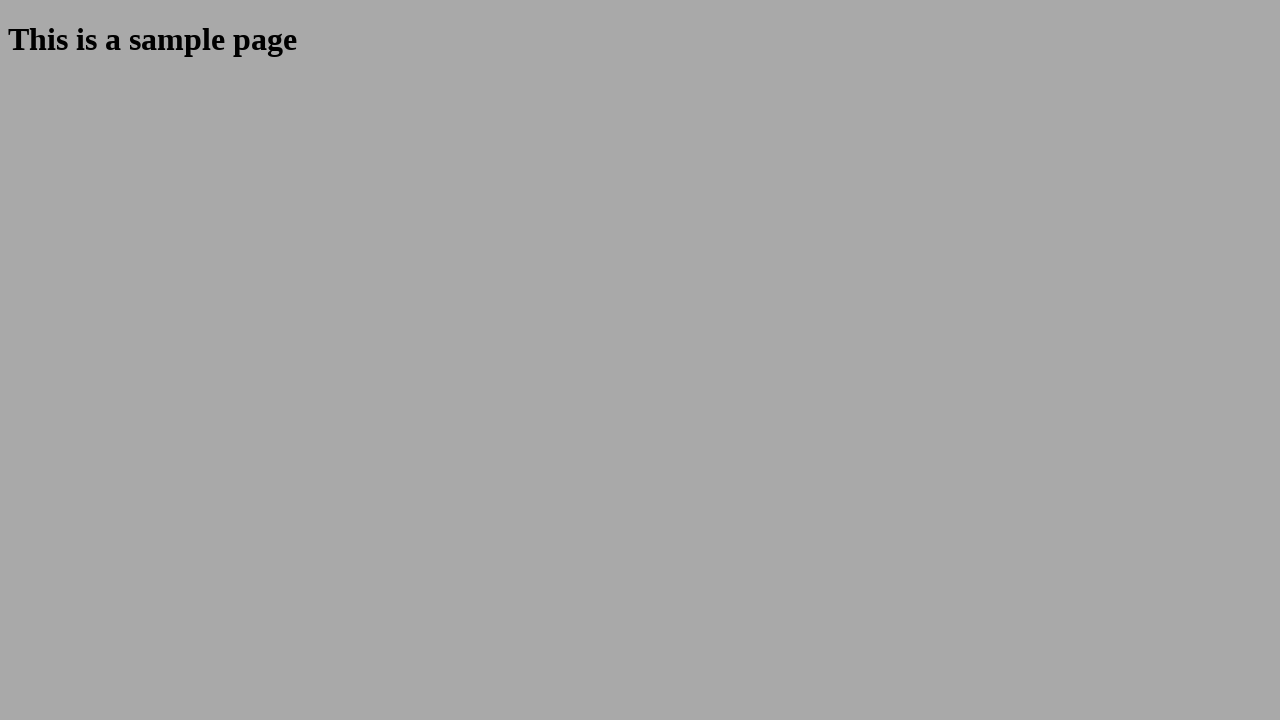

New tab page load state completed
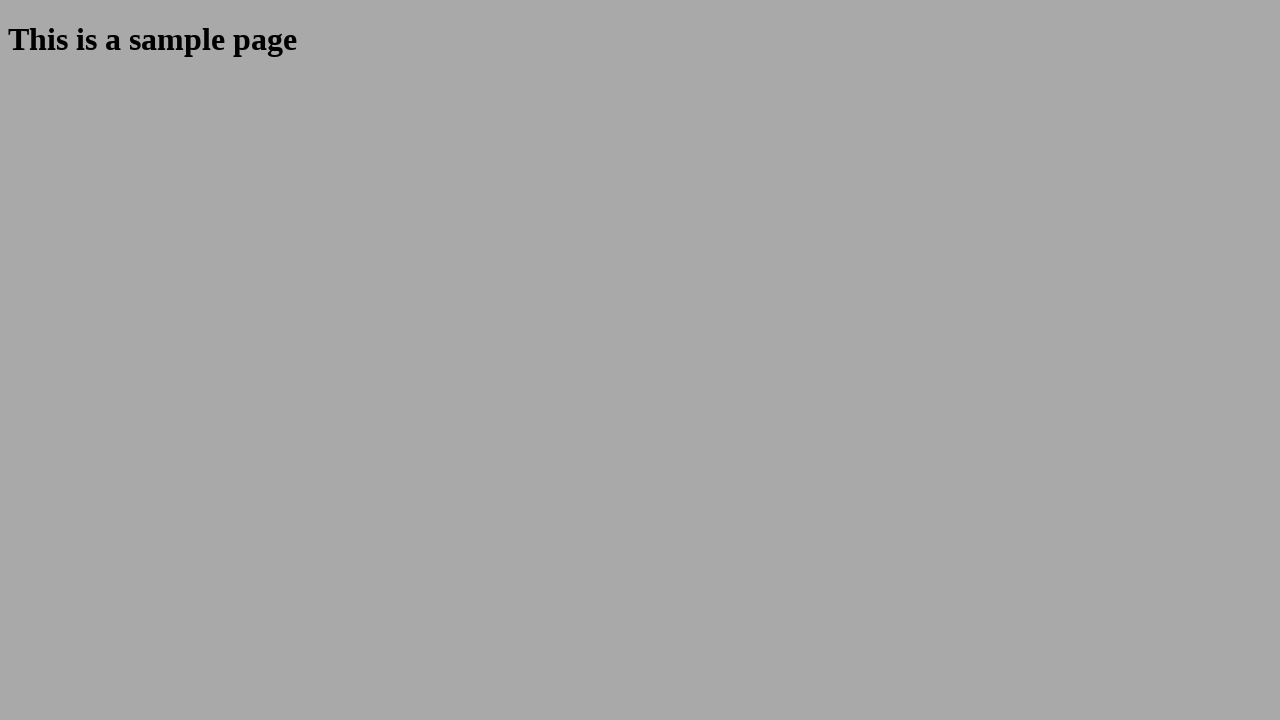

Retrieved heading text: 'This is a sample page'
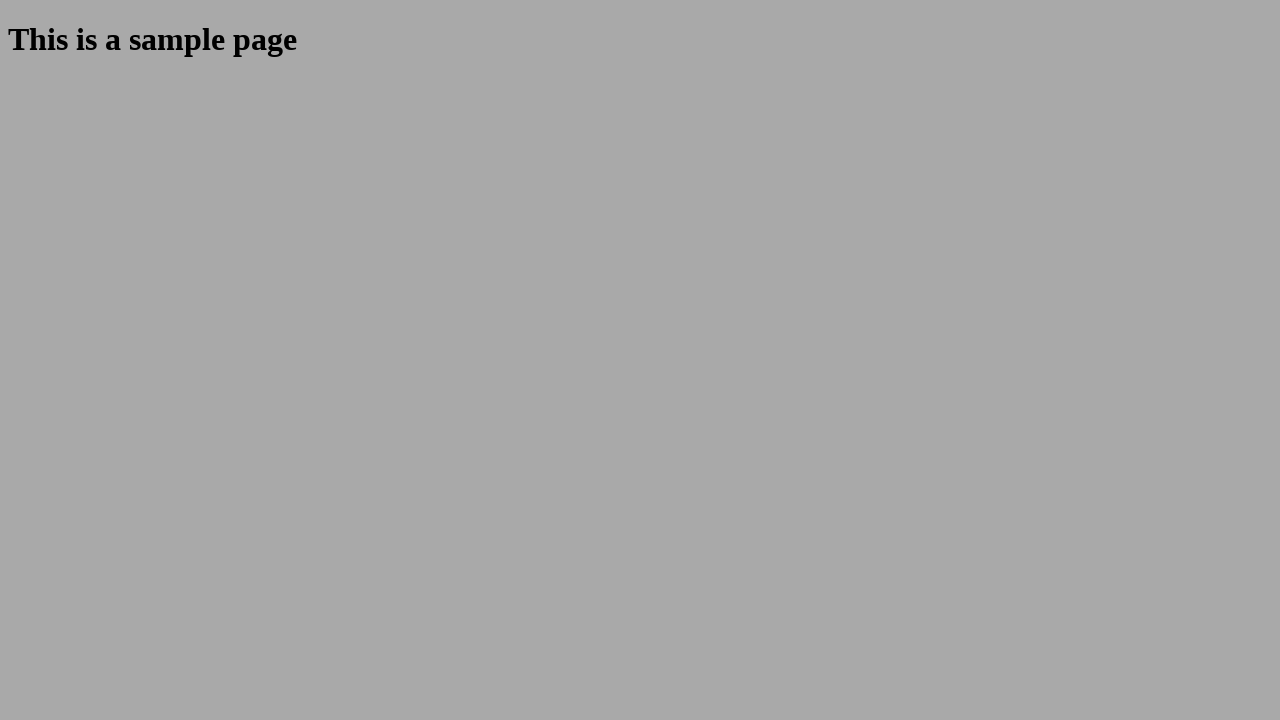

Closed the new tab
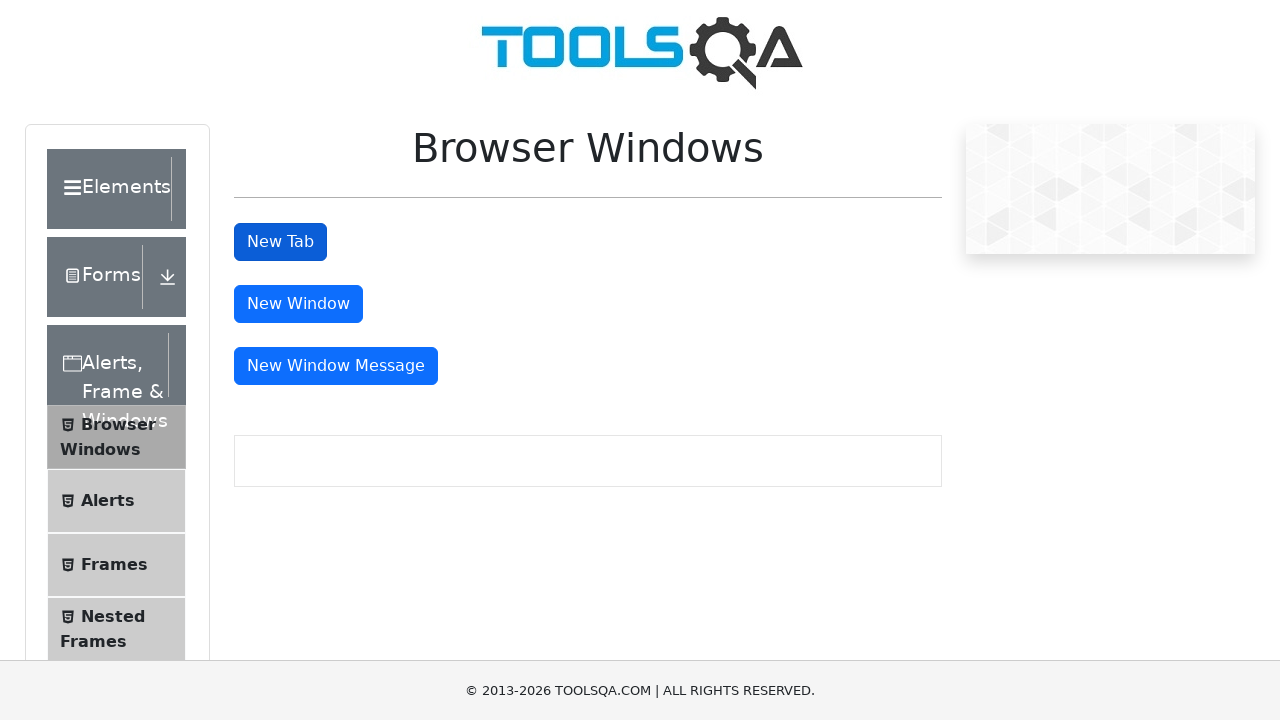

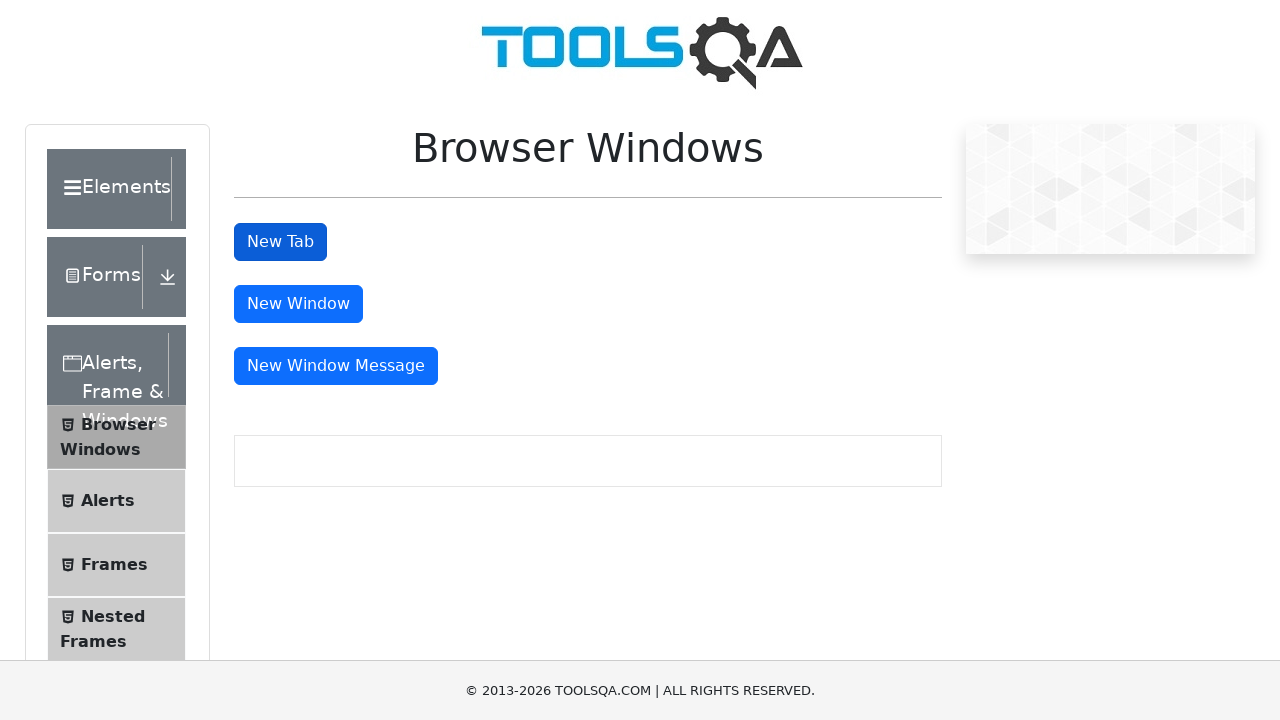